Tests dynamic loading by clicking a start button and immediately checking for the finish element without waiting (likely to fail in practice)

Starting URL: http://the-internet.herokuapp.com/dynamic_loading/2

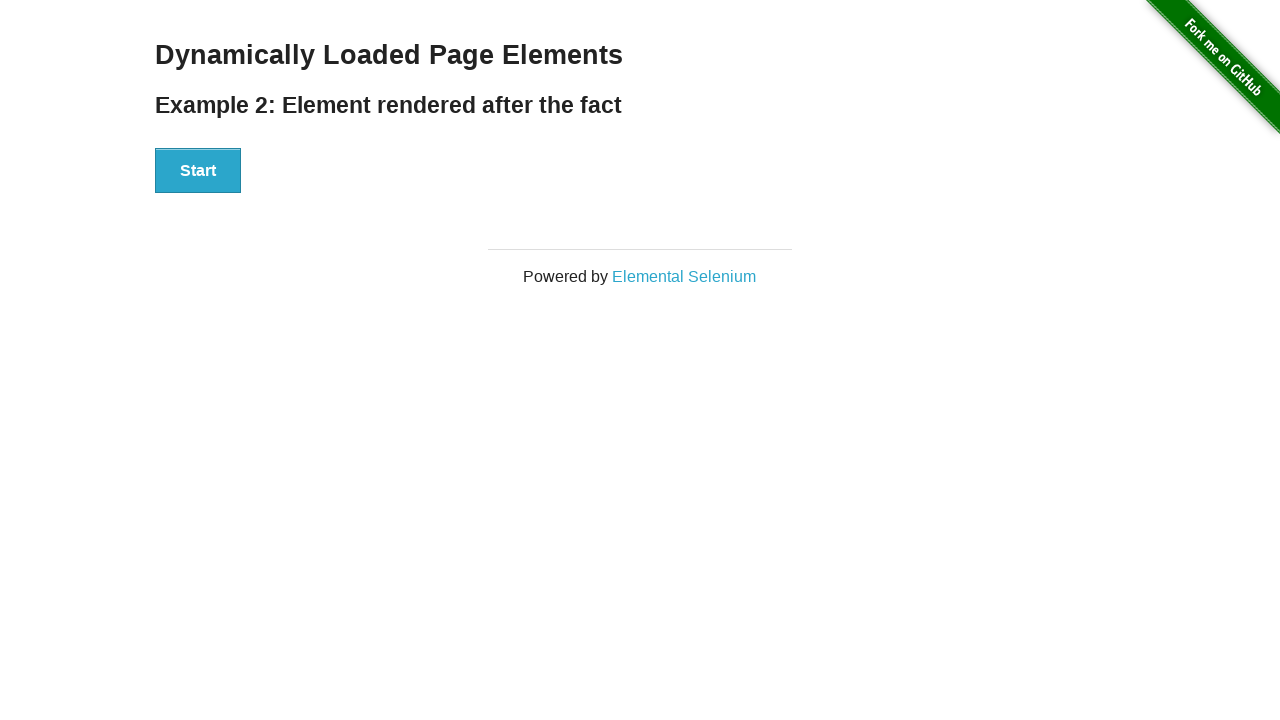

Navigated to dynamic loading page
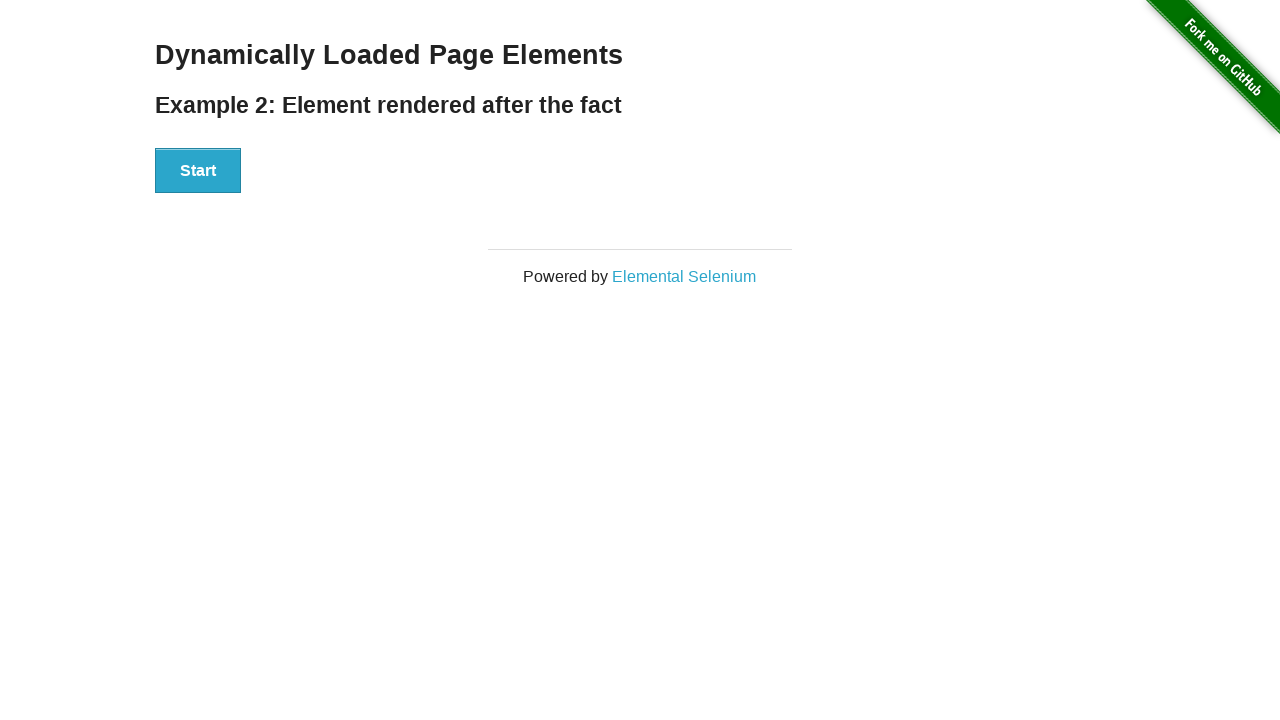

Clicked start button to trigger dynamic loading at (198, 171) on #start button
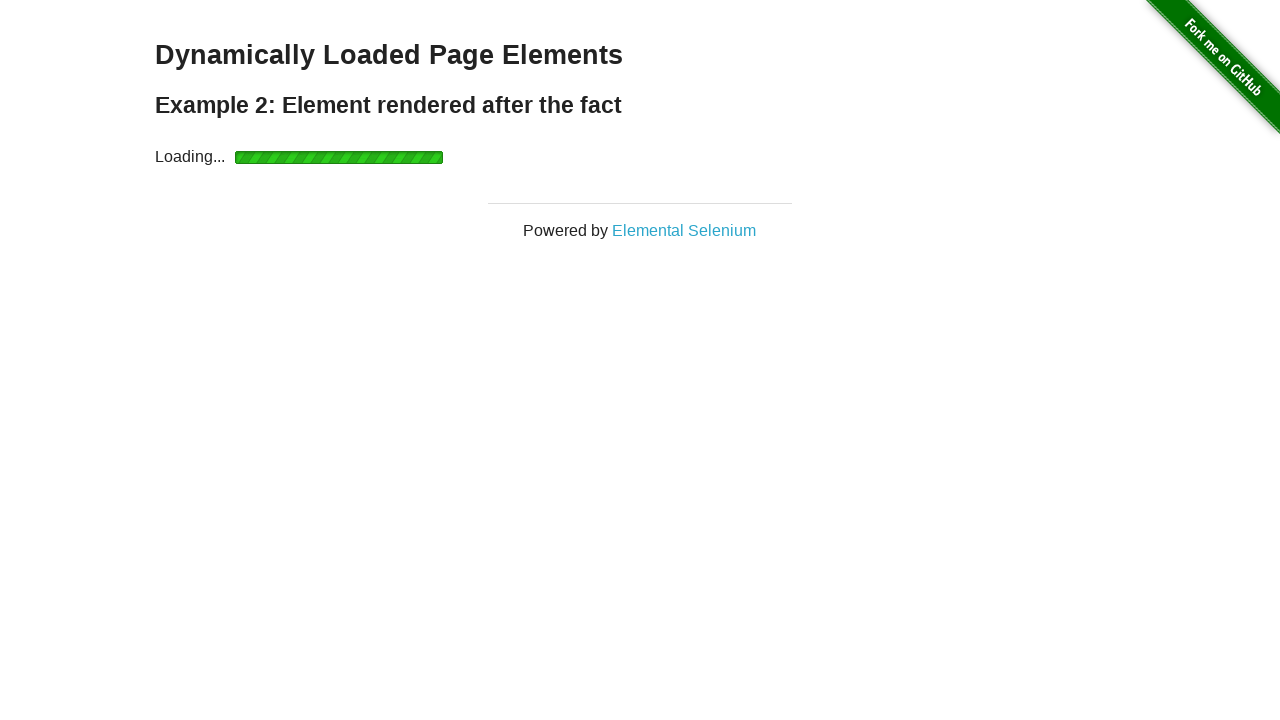

Finish element appeared after dynamic loading
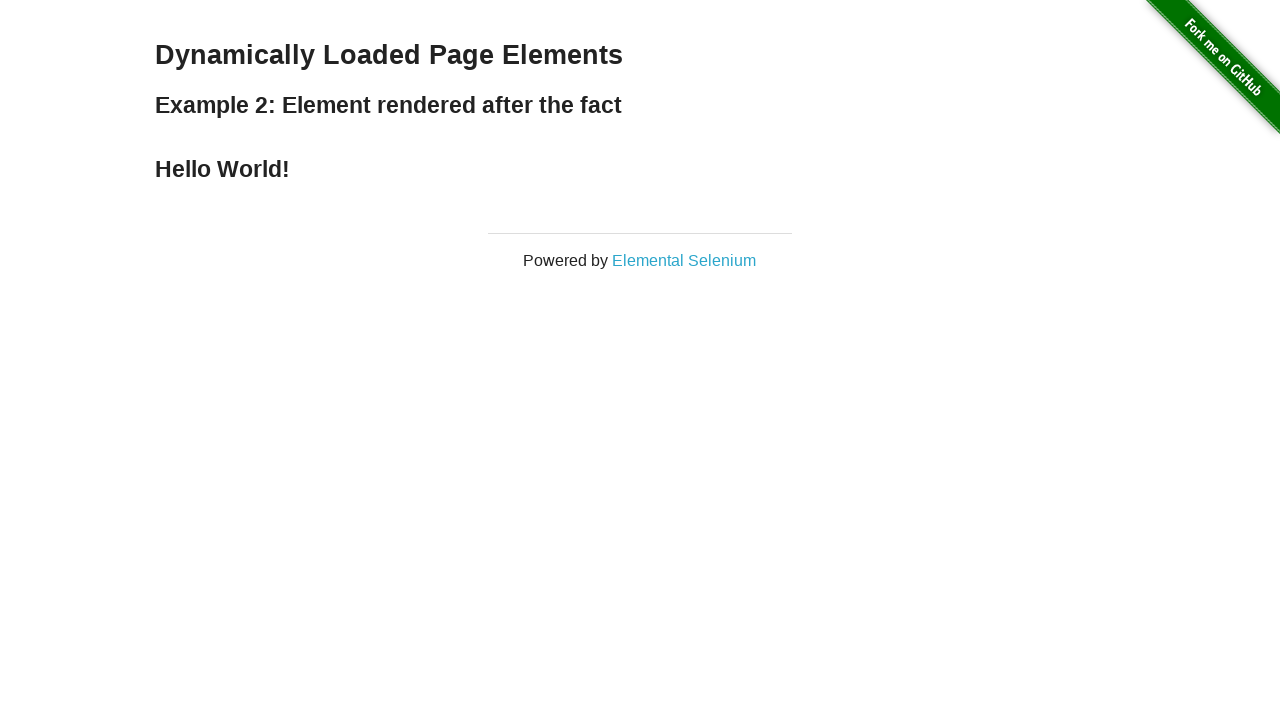

Retrieved finish element text content
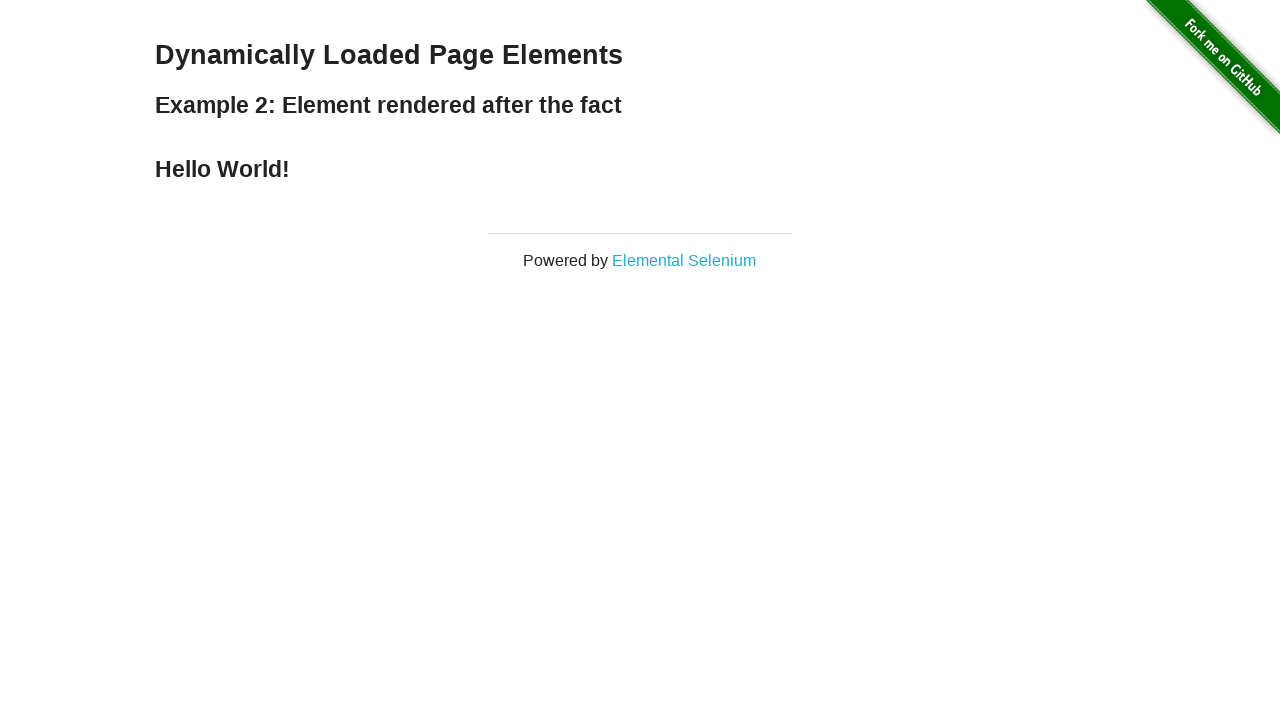

Assertion passed: finish element contains 'Hello World!'
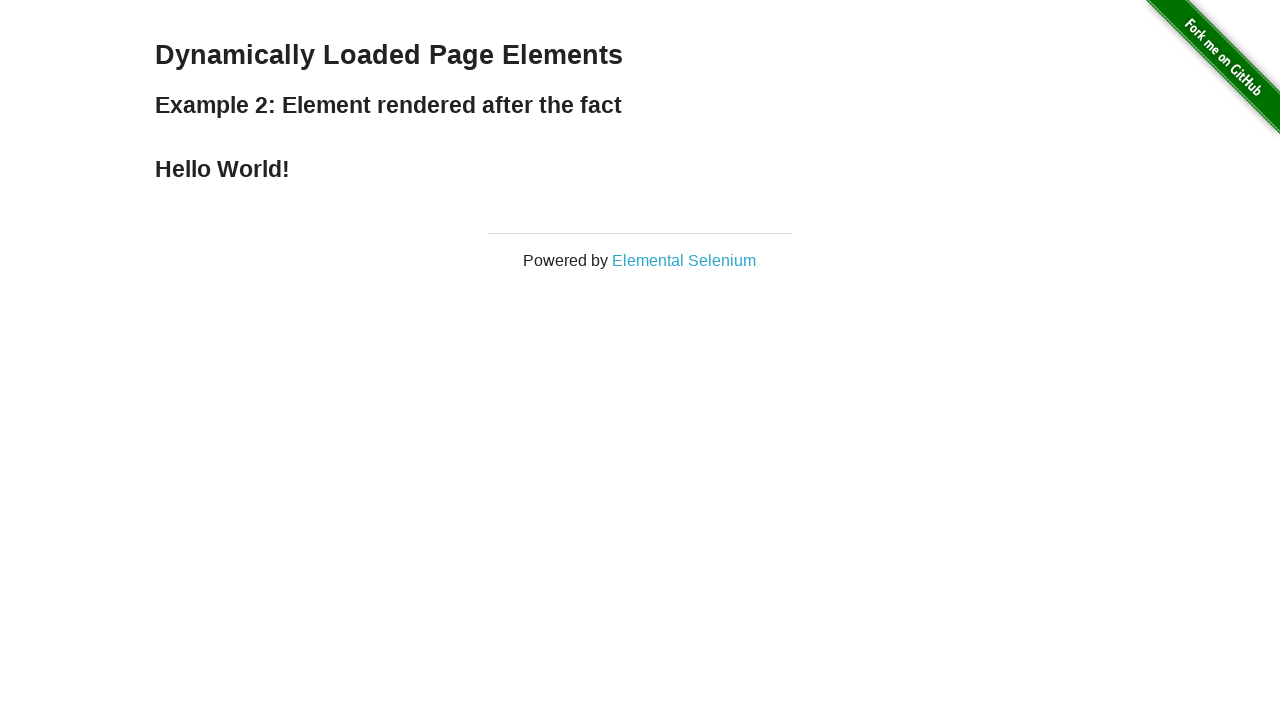

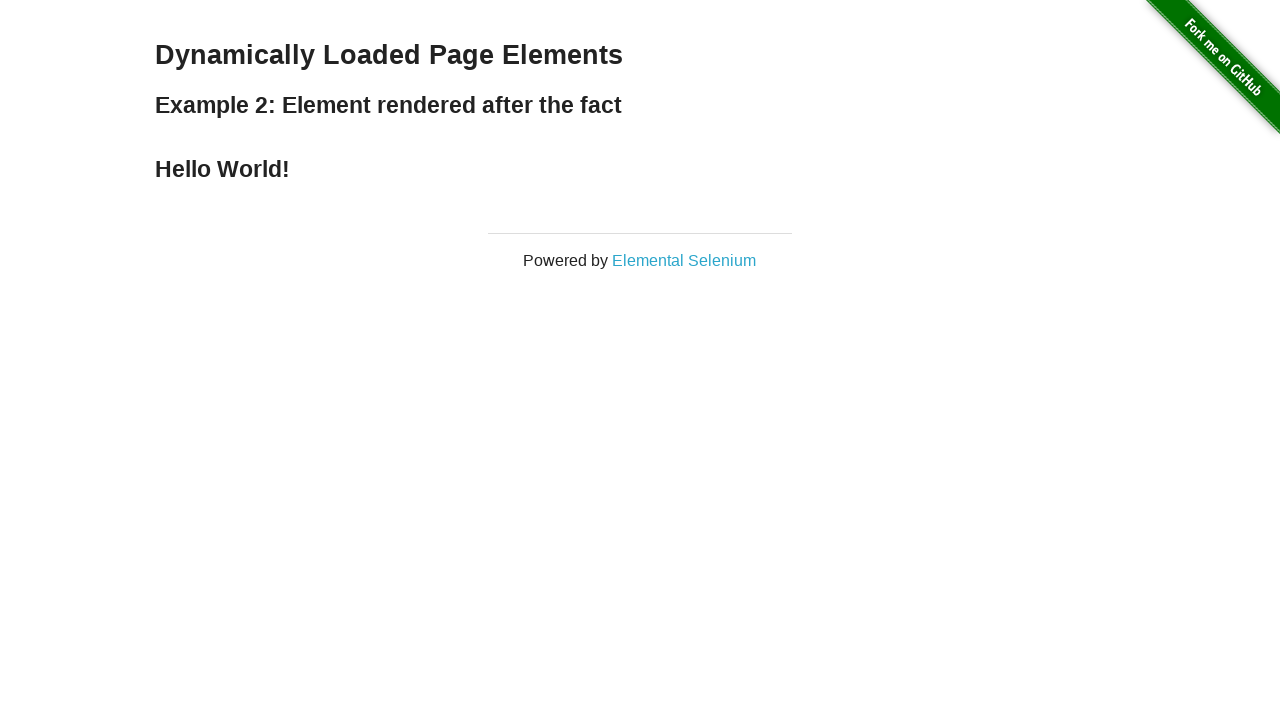